Tests fluent wait functionality by monitoring a countdown timer until it reaches "00"

Starting URL: https://automationfc.github.io/fluent-wait/

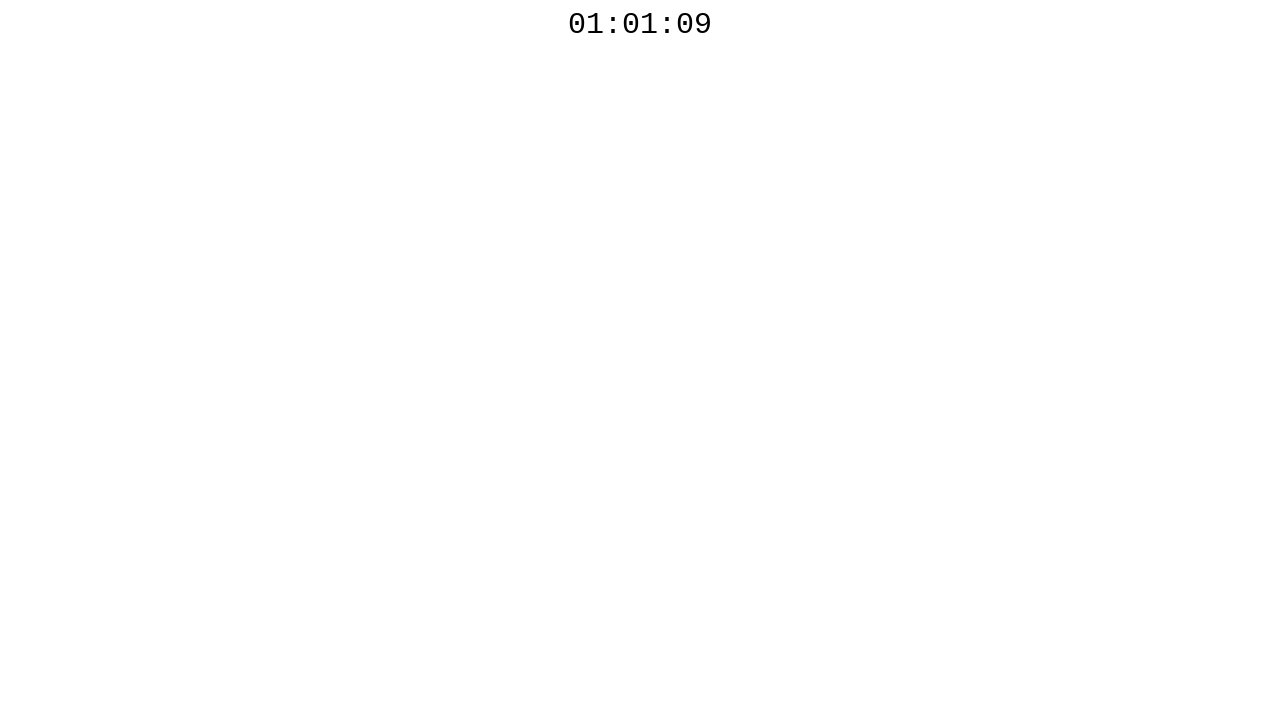

Navigated to fluent-wait test page
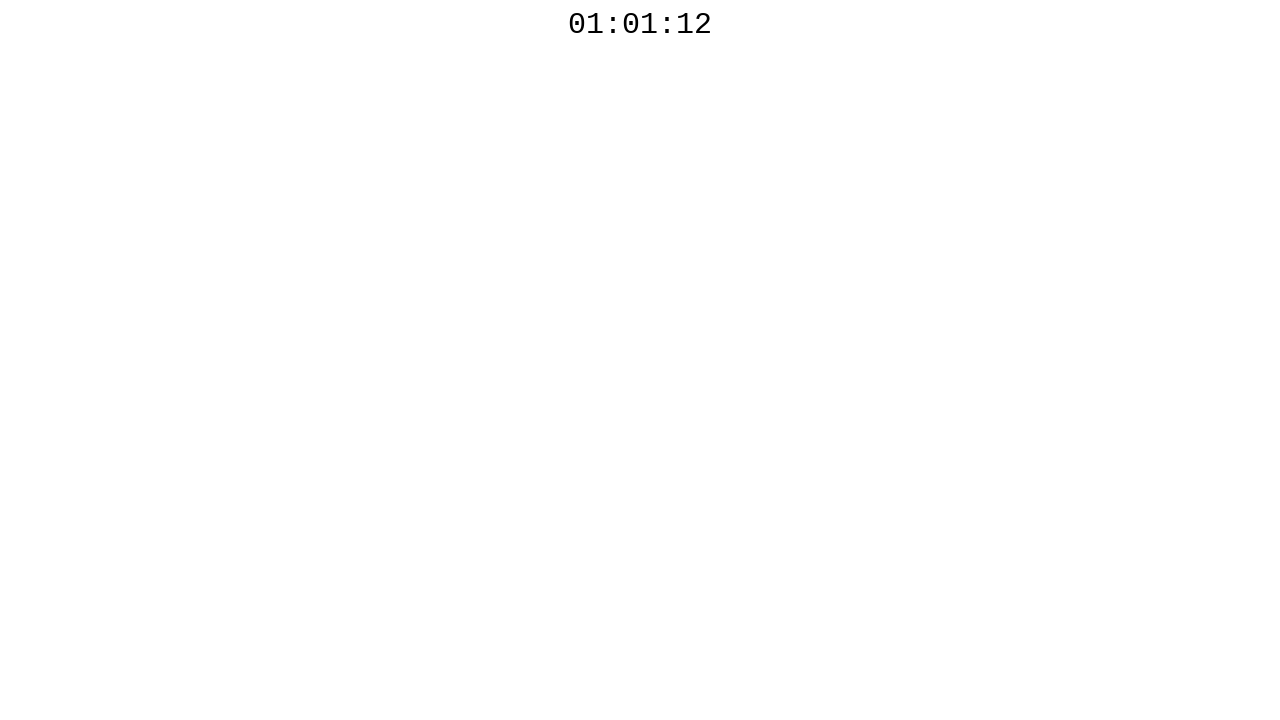

Countdown timer reached '00'
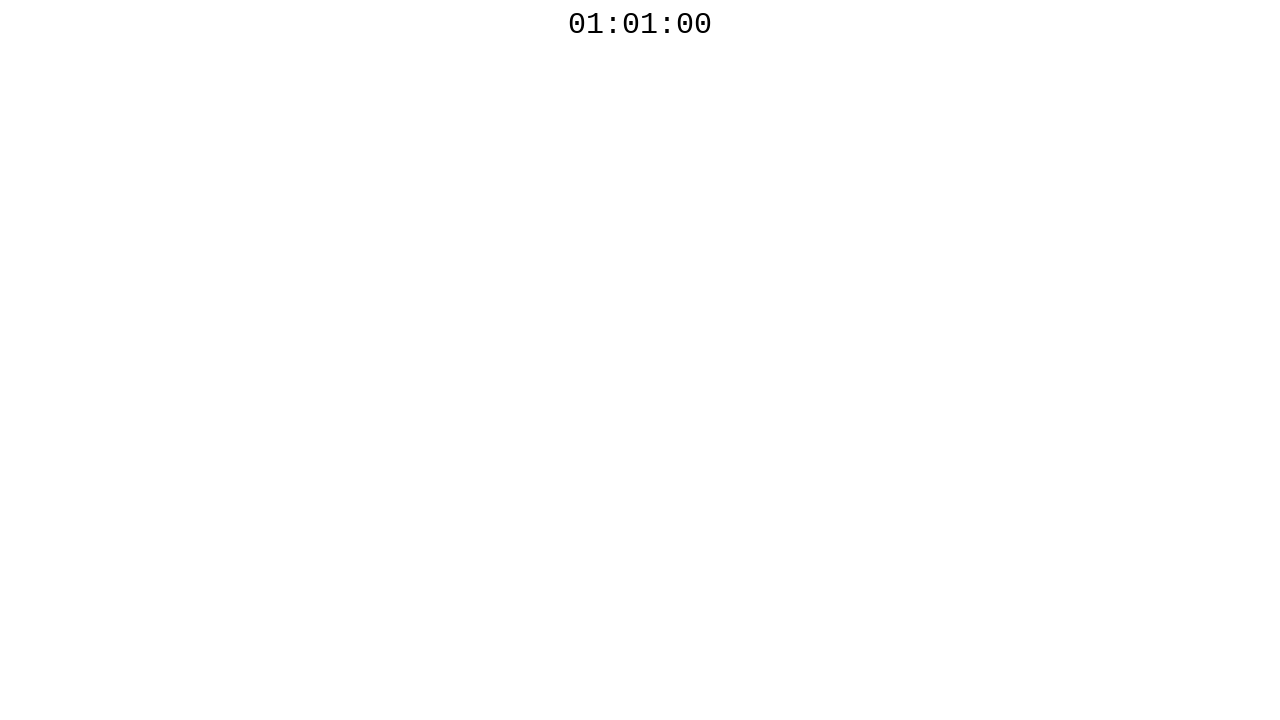

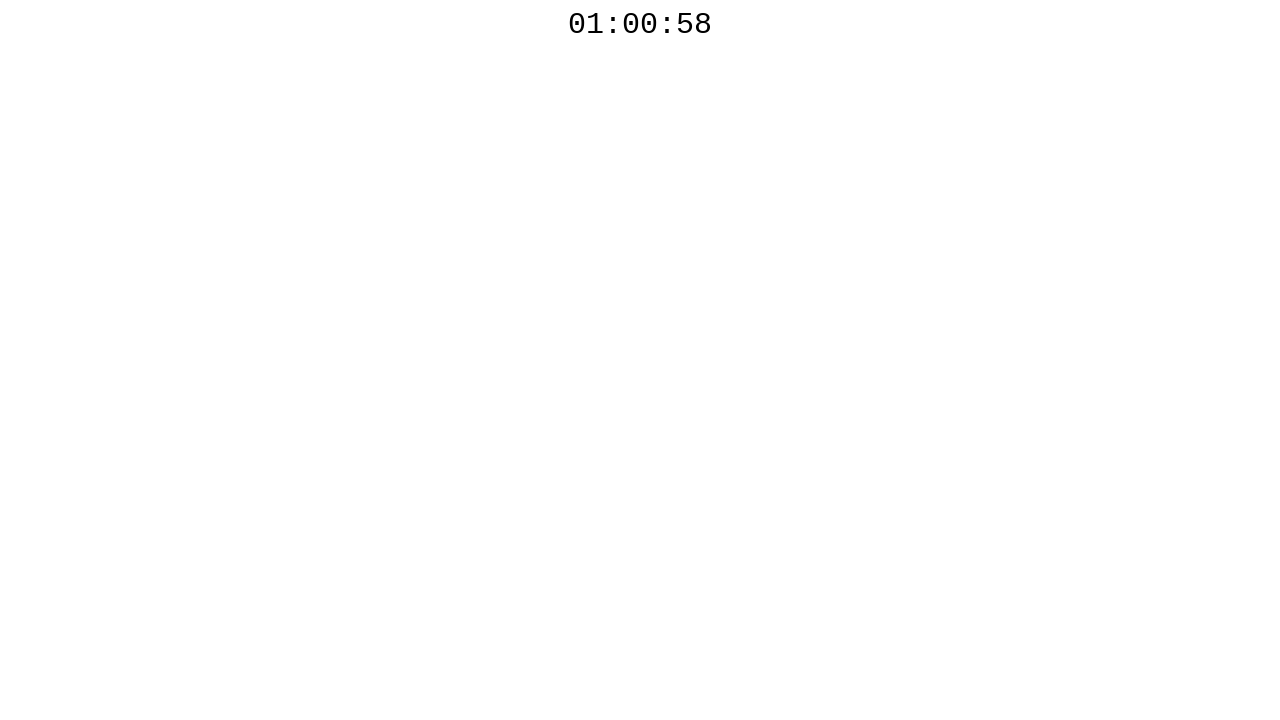